Tests multi-tab browser handling by clicking a button that opens a new tab, switching to that tab, and clicking an element on the child page.

Starting URL: https://skpatro.github.io/demo/links/

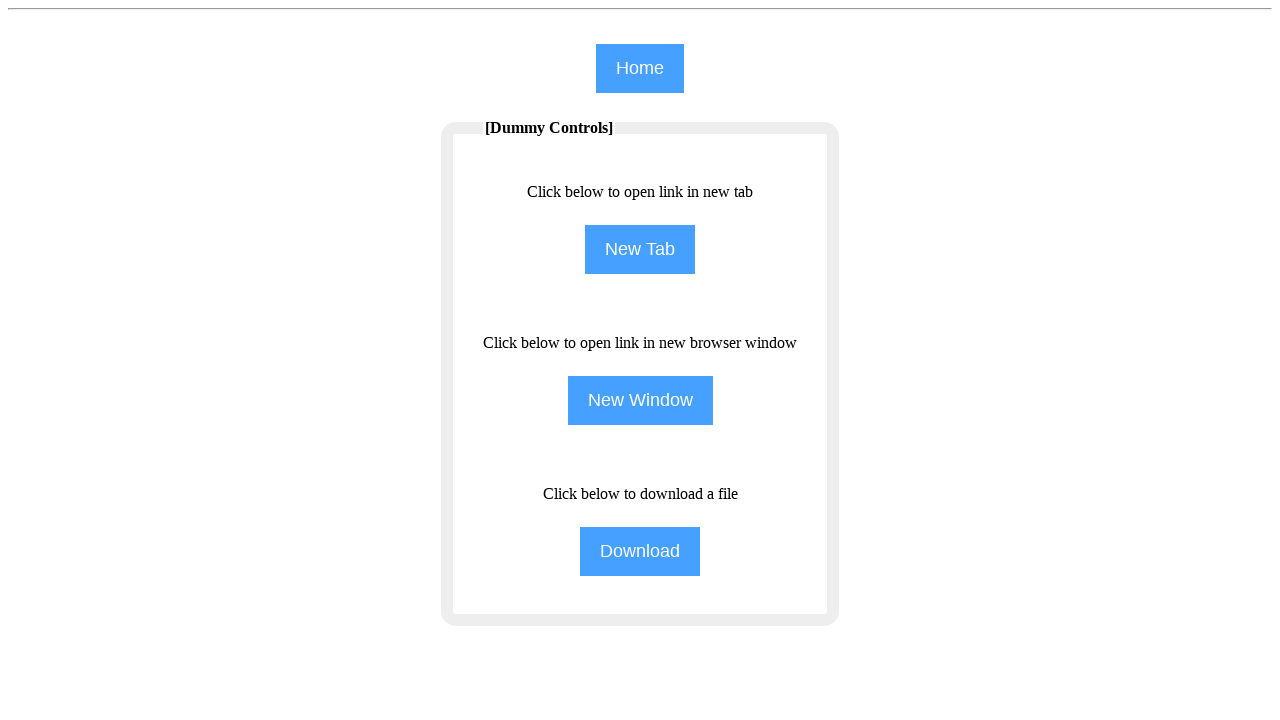

Clicked NewTab button to open a new tab at (640, 250) on input[name='NewTab']
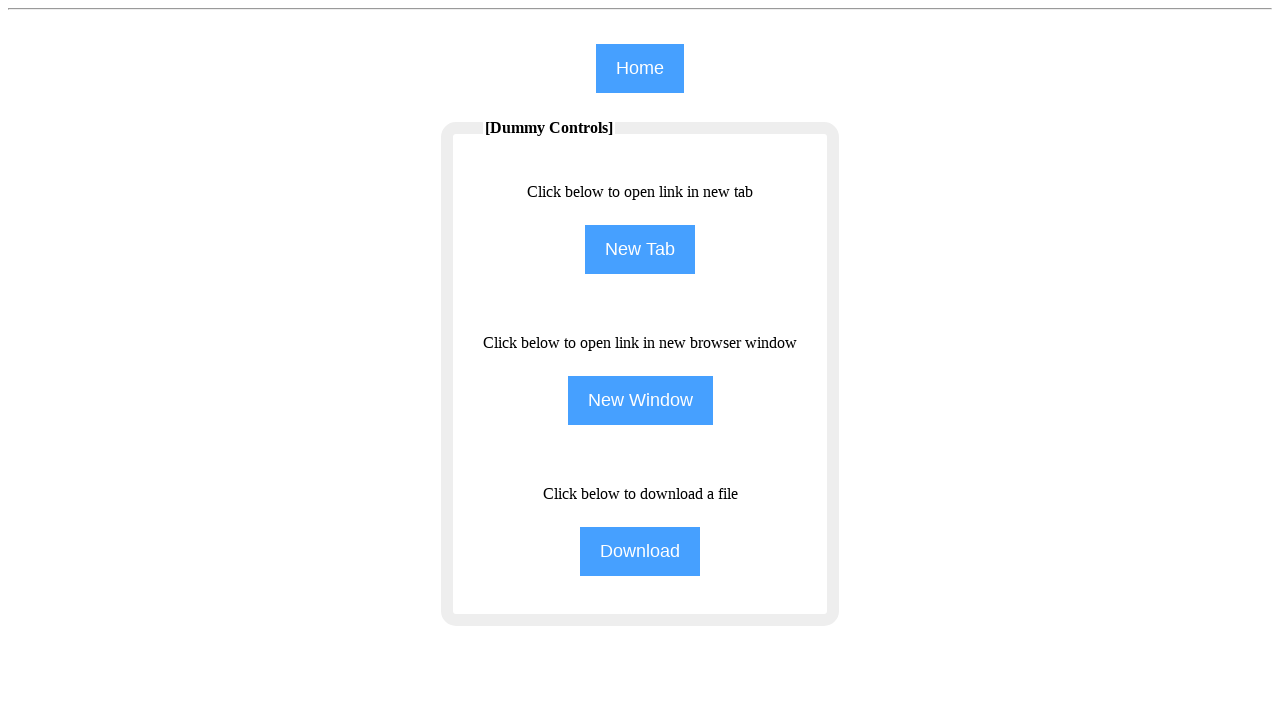

Obtained reference to the newly opened child tab
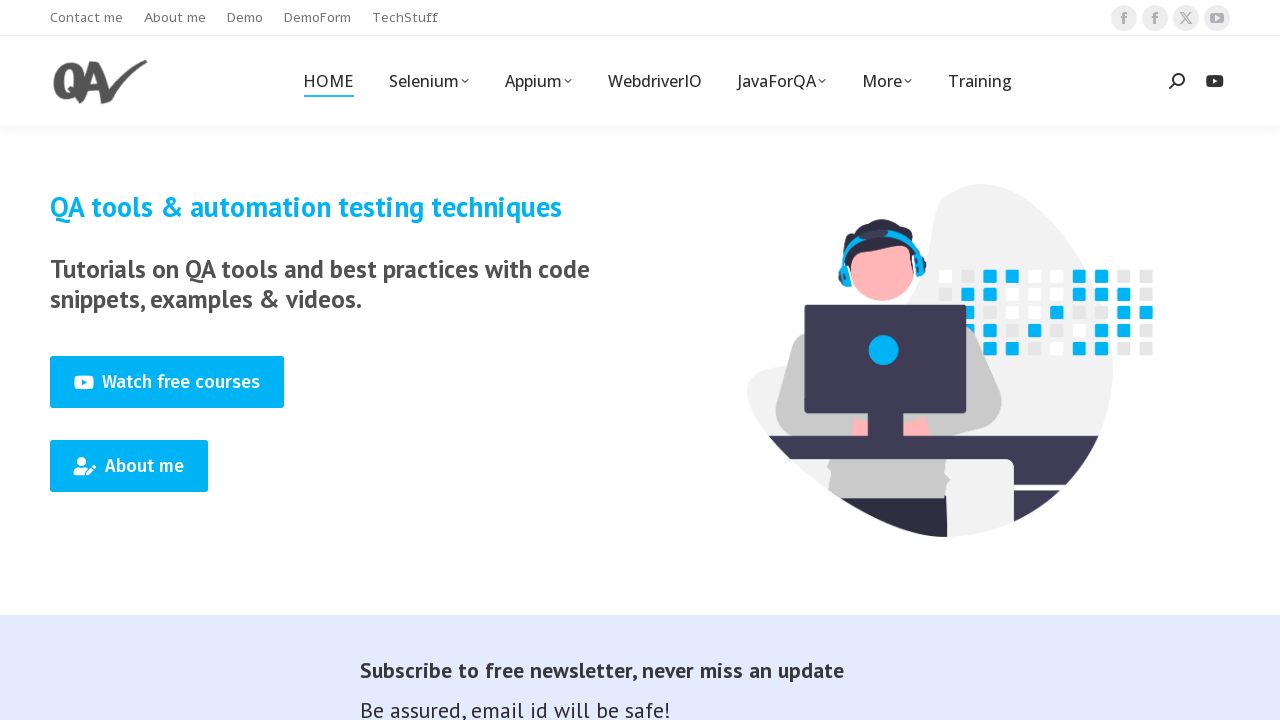

Child page fully loaded
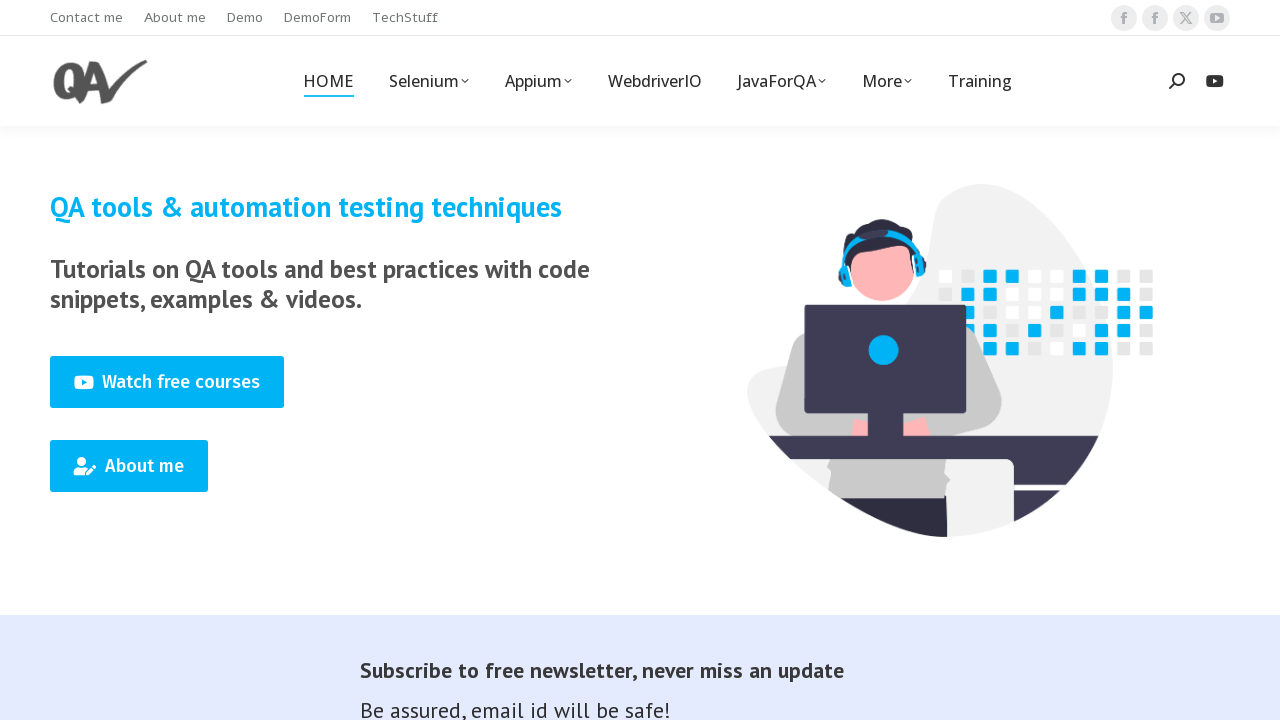

Clicked element on child page at (167, 382) on a[id='default-btn-b3e6bb53916424a5f3e6a73b1e76d865']
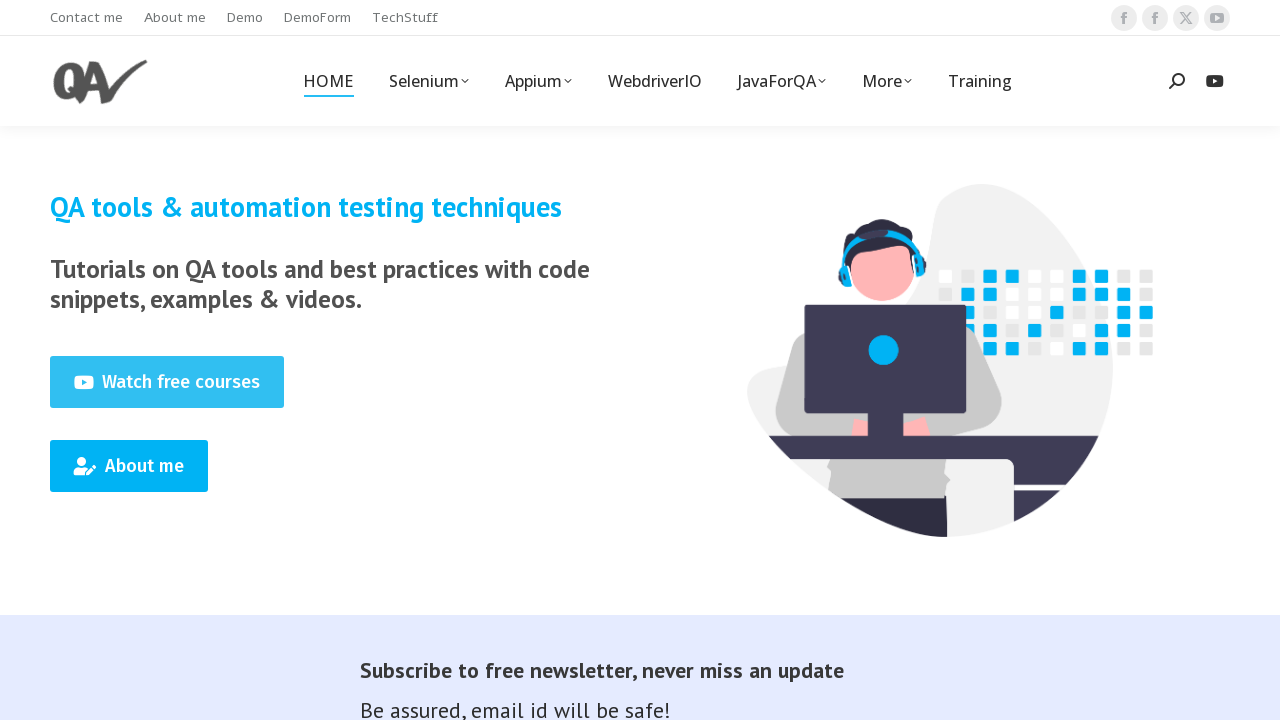

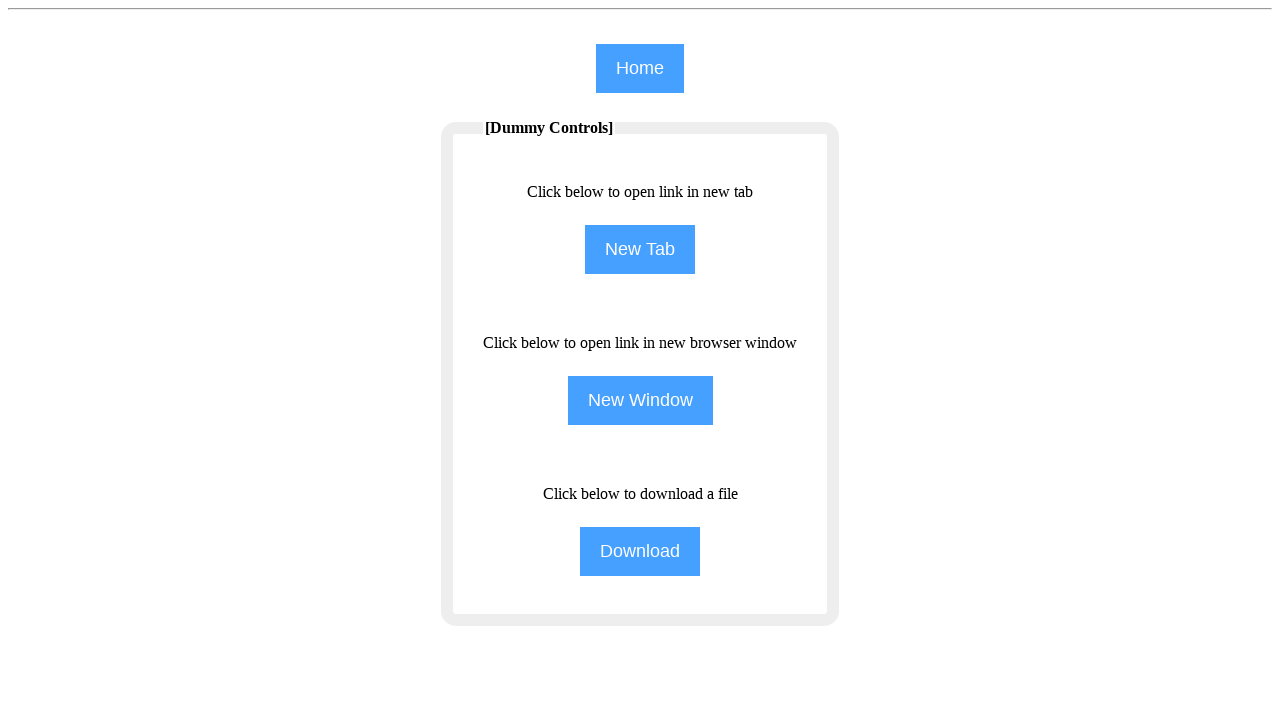